Creates todo items, marks all as completed, then unchecks to return them to incomplete state

Starting URL: https://demo.playwright.dev/todomvc

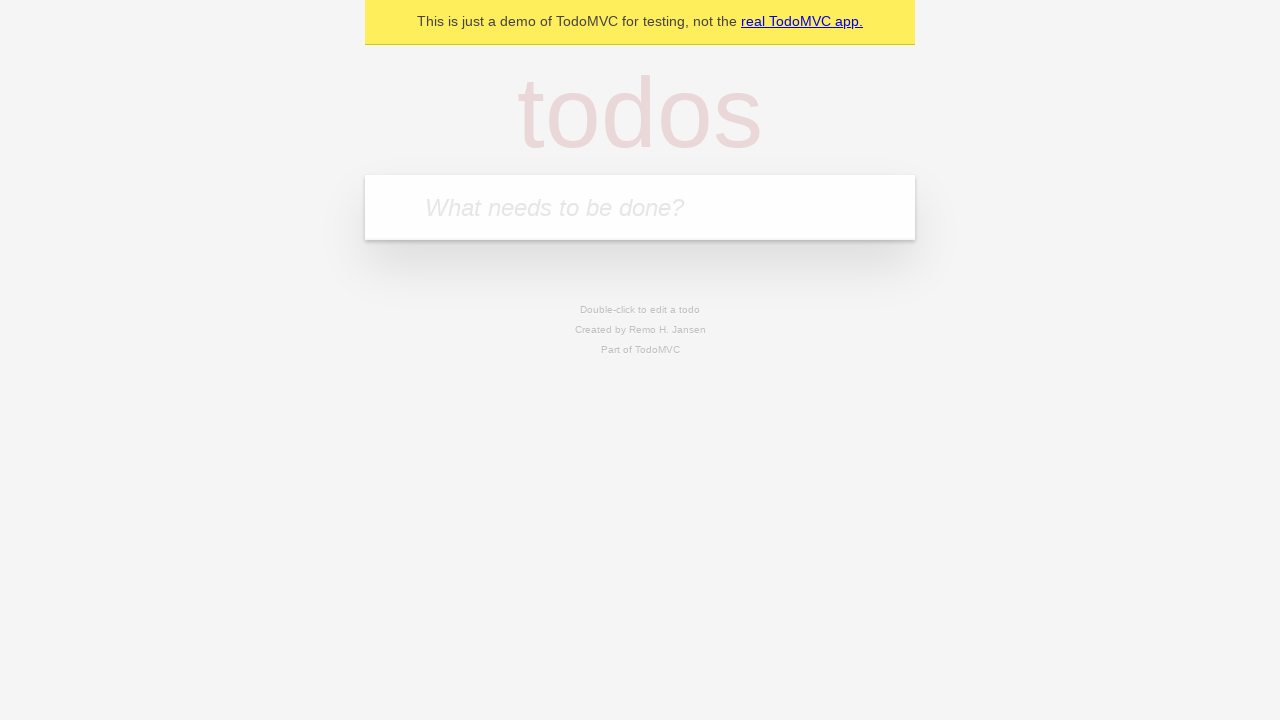

Filled new todo input with 'complete code challenge for reach' on input.new-todo
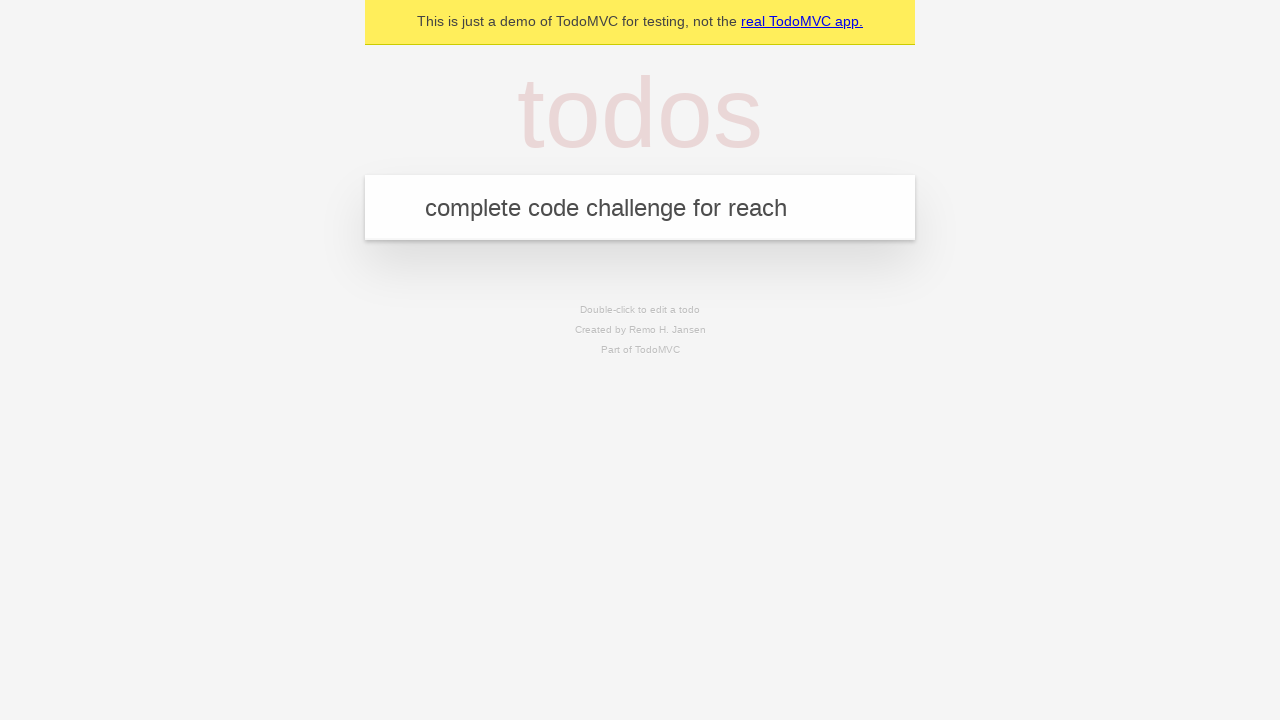

Pressed Enter to create todo item 'complete code challenge for reach' on input.new-todo
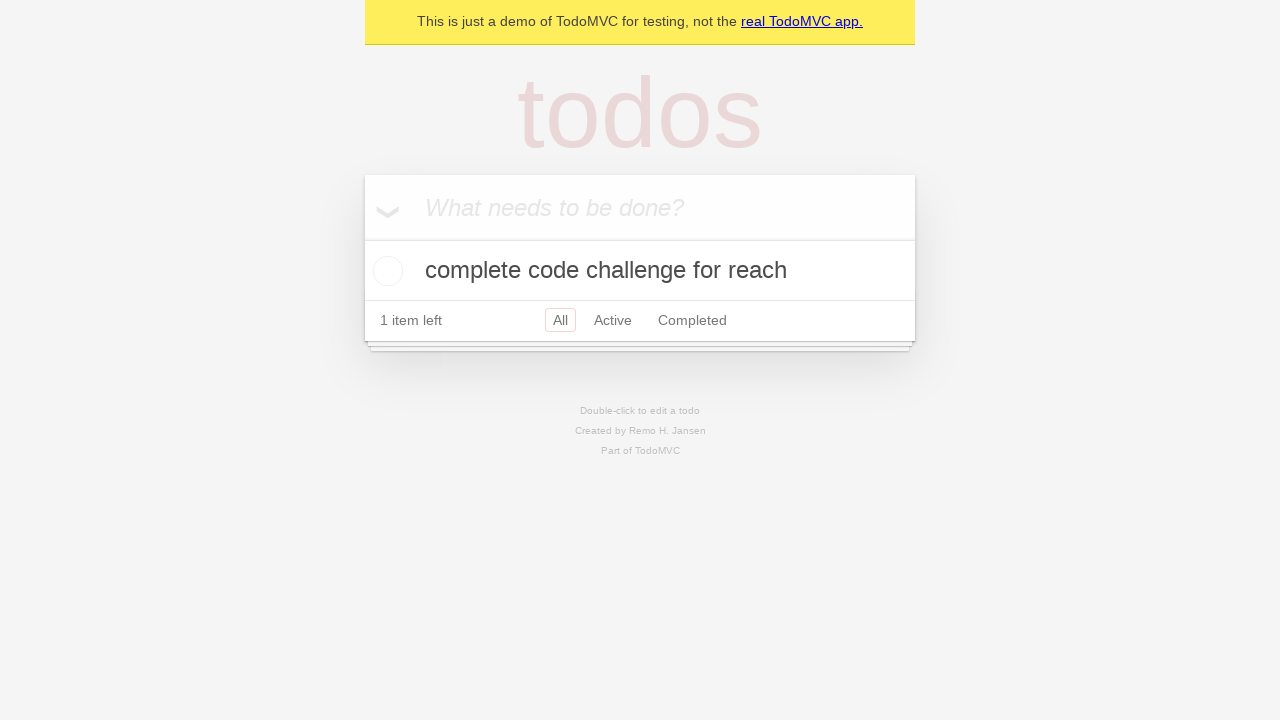

Filled new todo input with 'ensure coverage for all items is automated' on input.new-todo
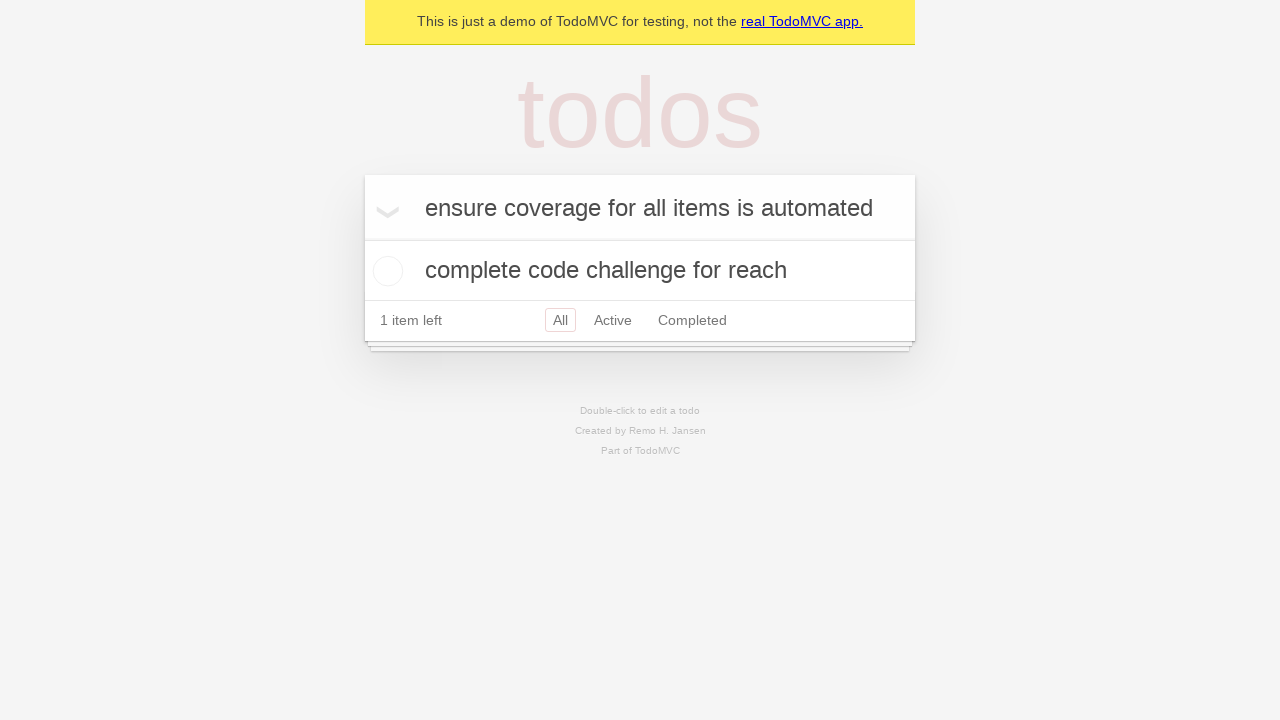

Pressed Enter to create todo item 'ensure coverage for all items is automated' on input.new-todo
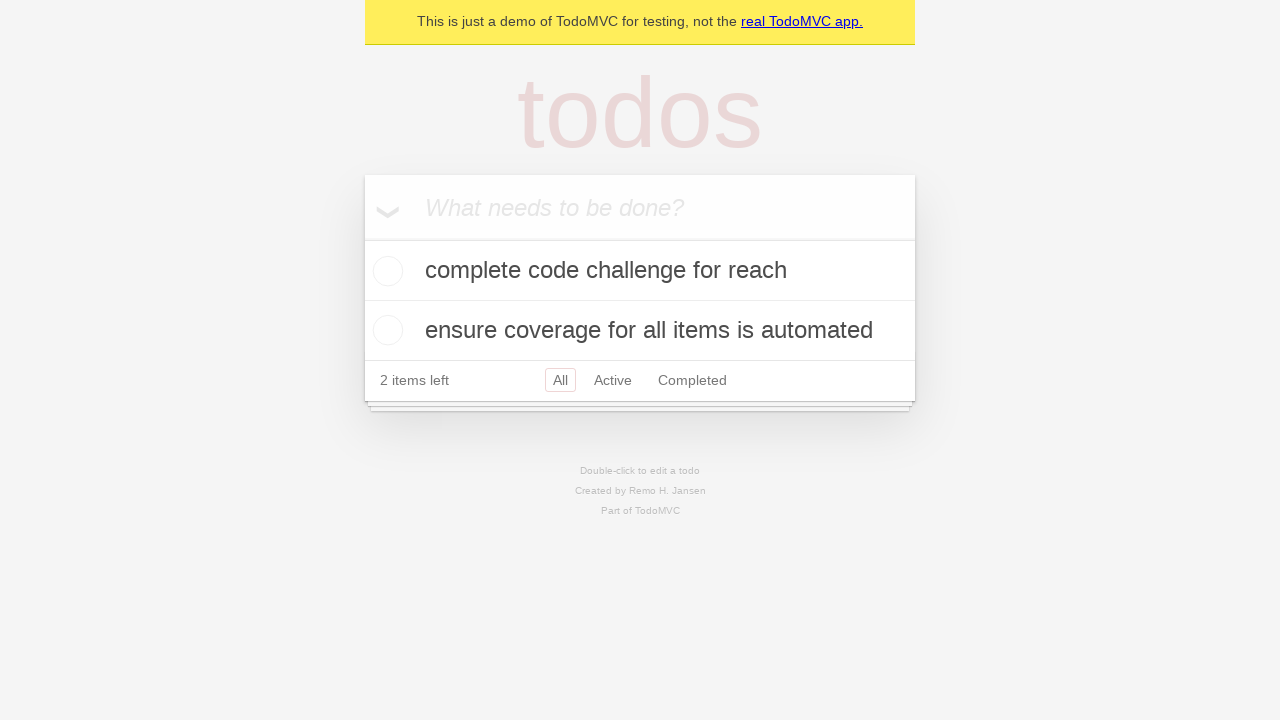

Filled new todo input with 'discuss solutions' on input.new-todo
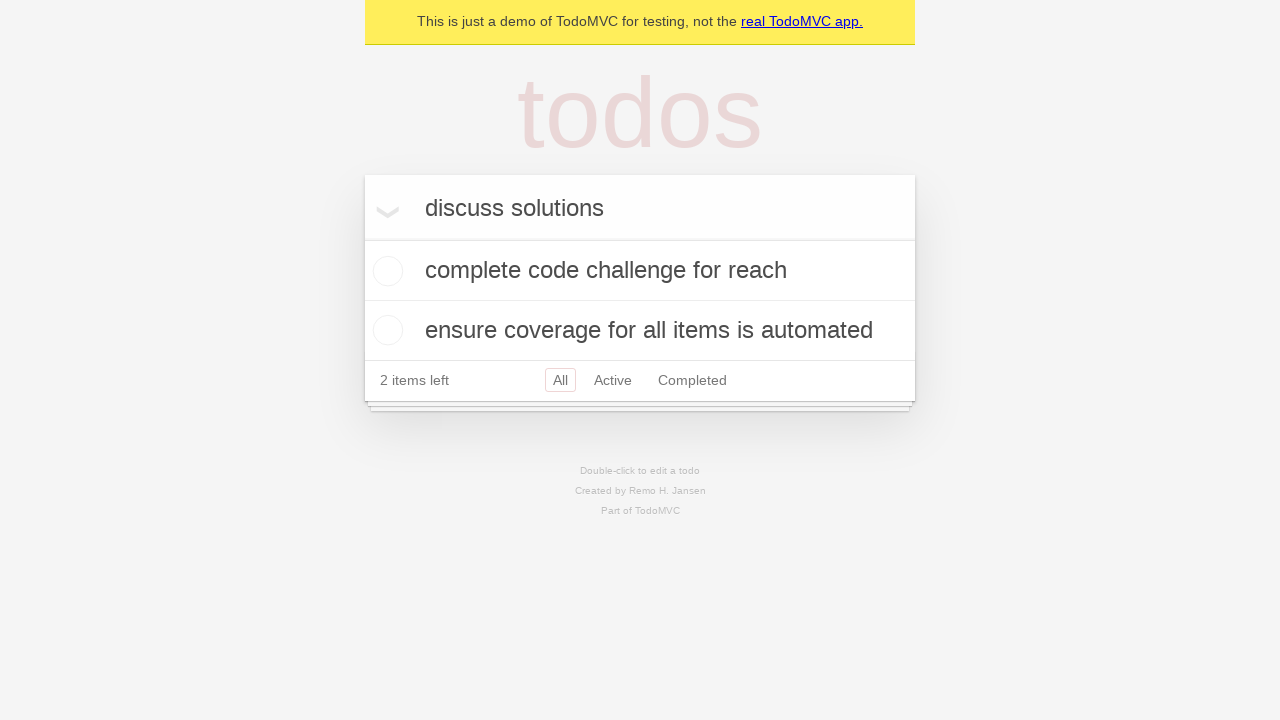

Pressed Enter to create todo item 'discuss solutions' on input.new-todo
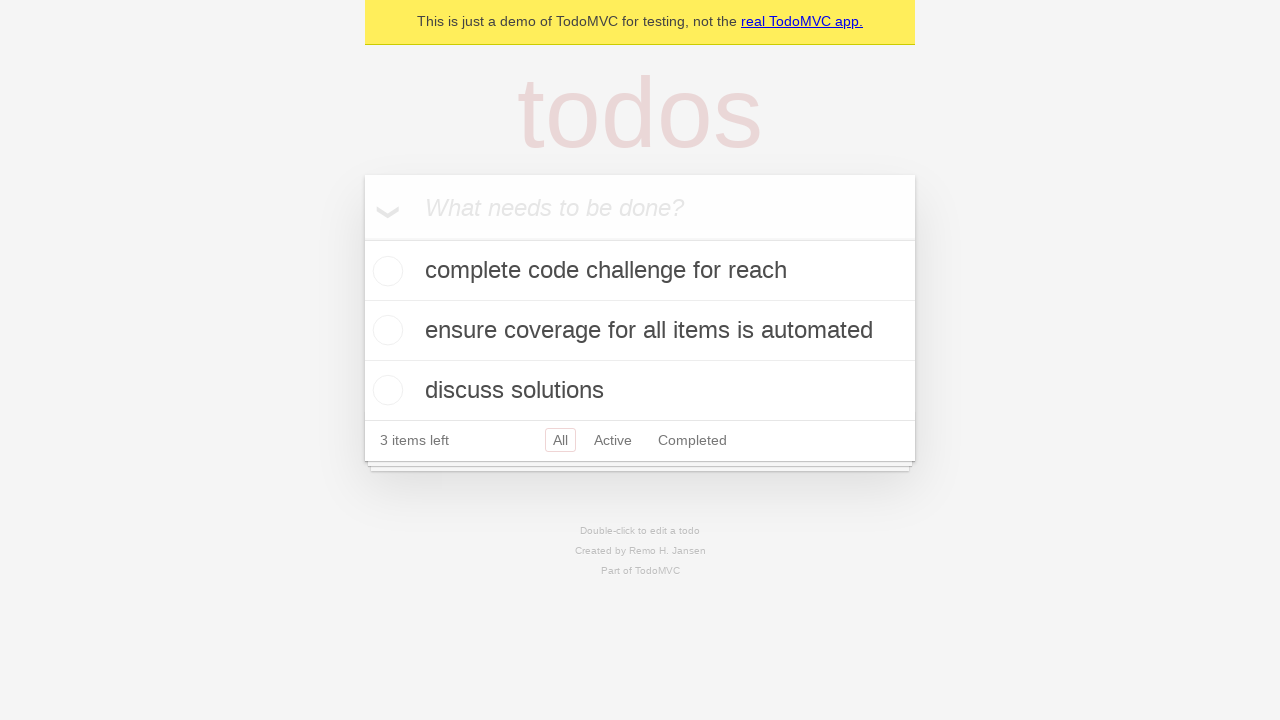

Checked toggle-all checkbox to mark all todos as completed at (362, 238) on input.toggle-all
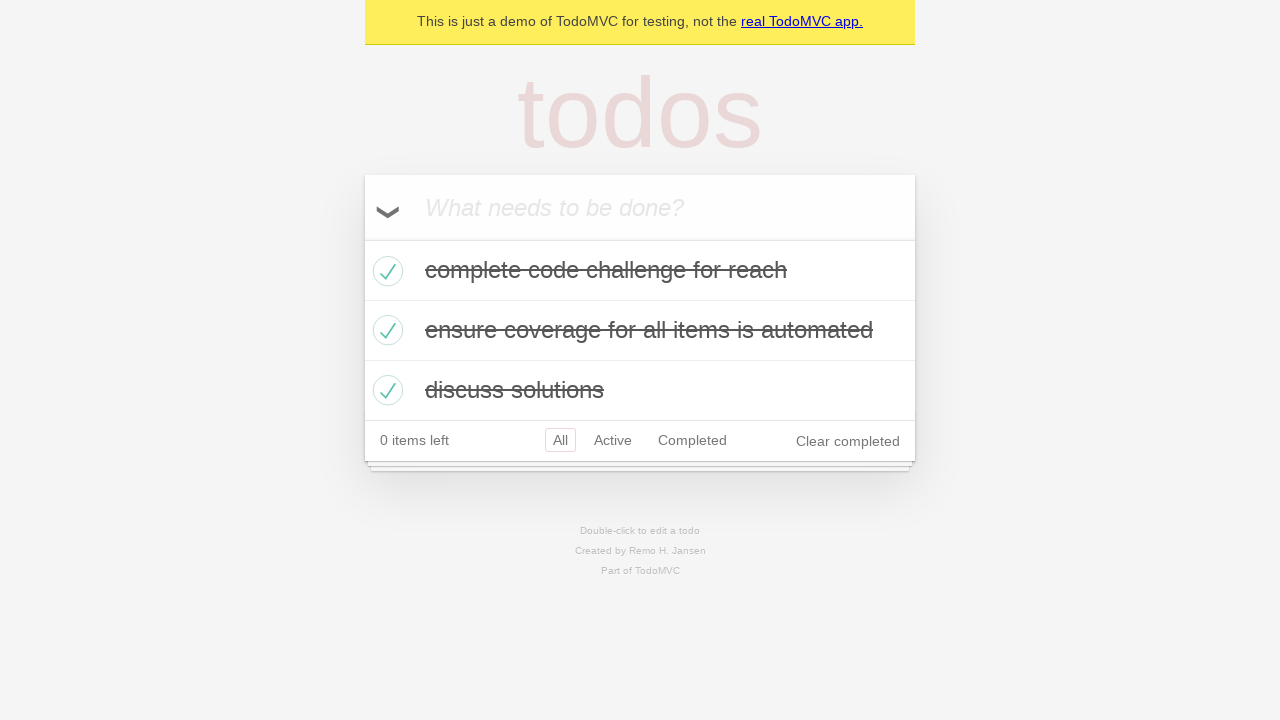

Unchecked toggle-all checkbox to return all todos to incomplete state at (362, 238) on input.toggle-all
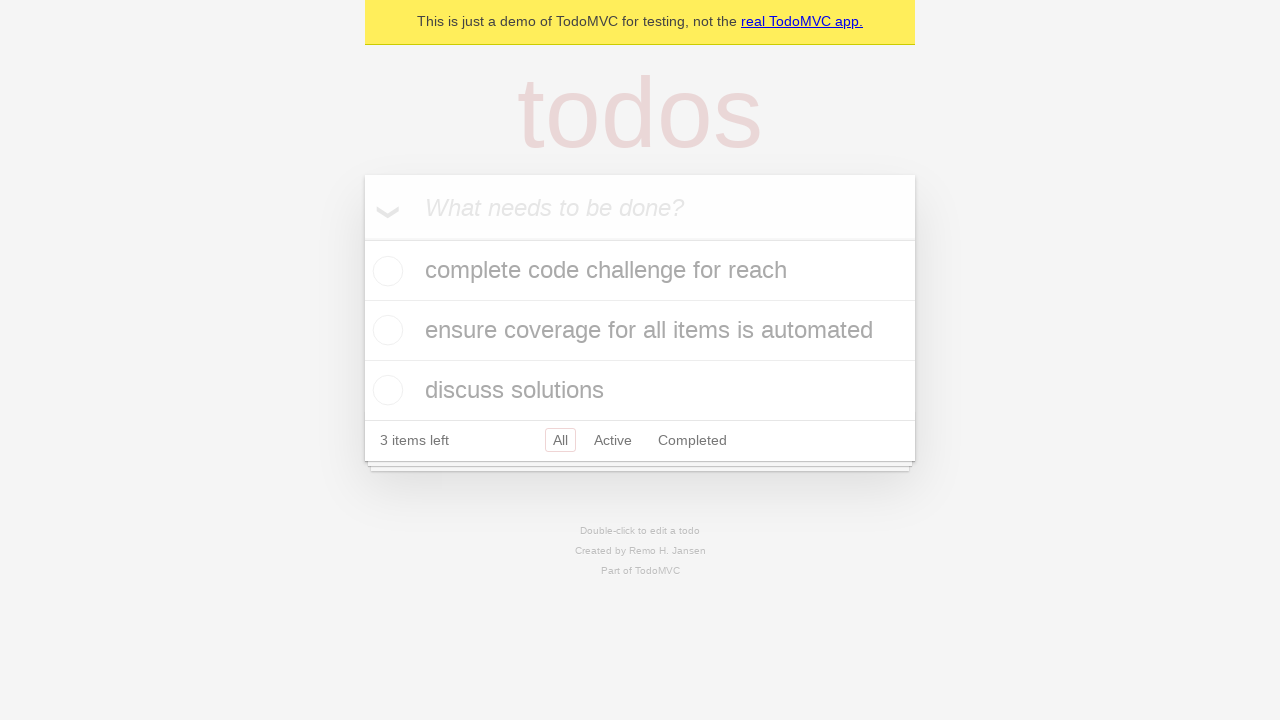

Todo count element loaded
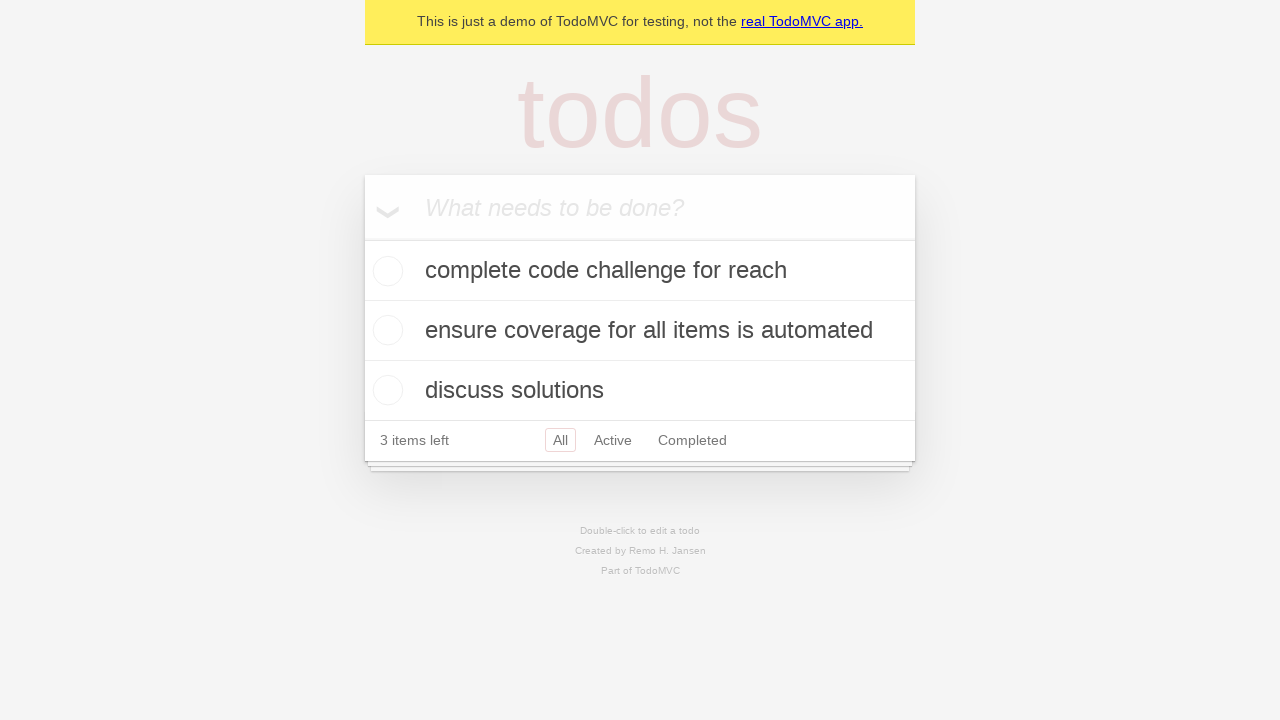

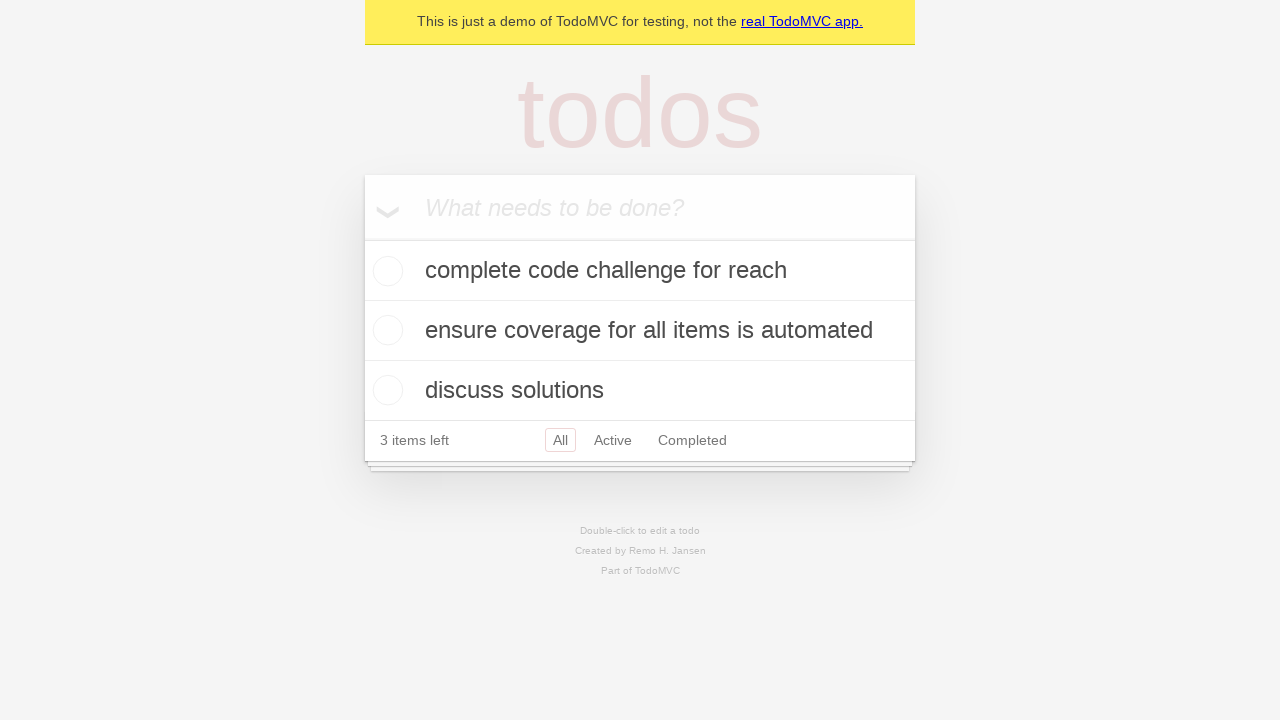